Navigates to AutomationTalks website and verifies the page loads by checking the title

Starting URL: https://automationtalks.com/

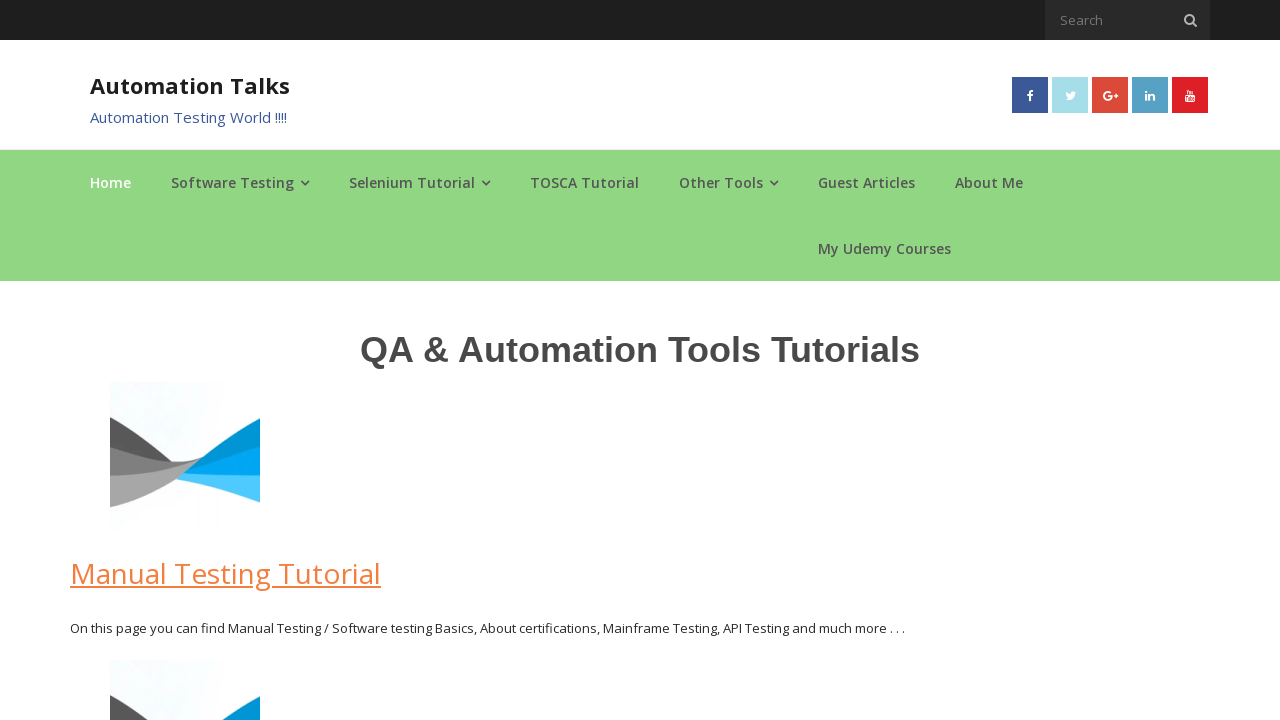

Navigated to AutomationTalks website
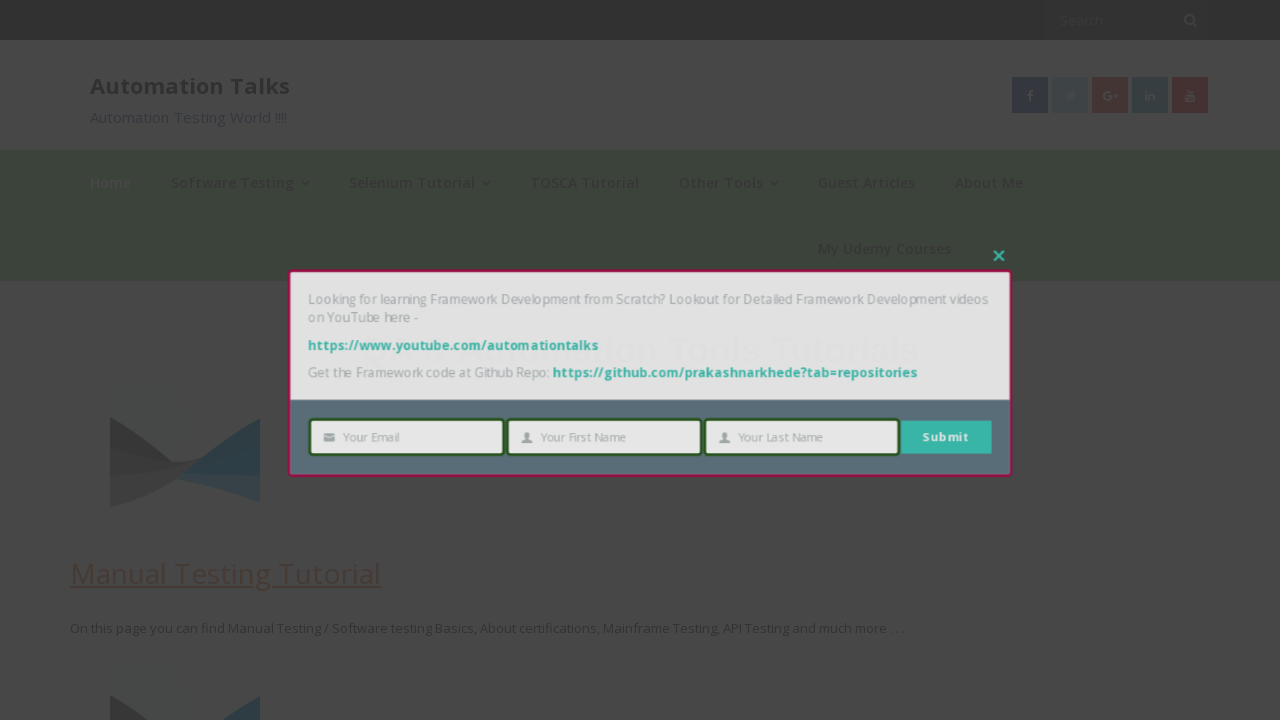

Page fully loaded (domcontentloaded state)
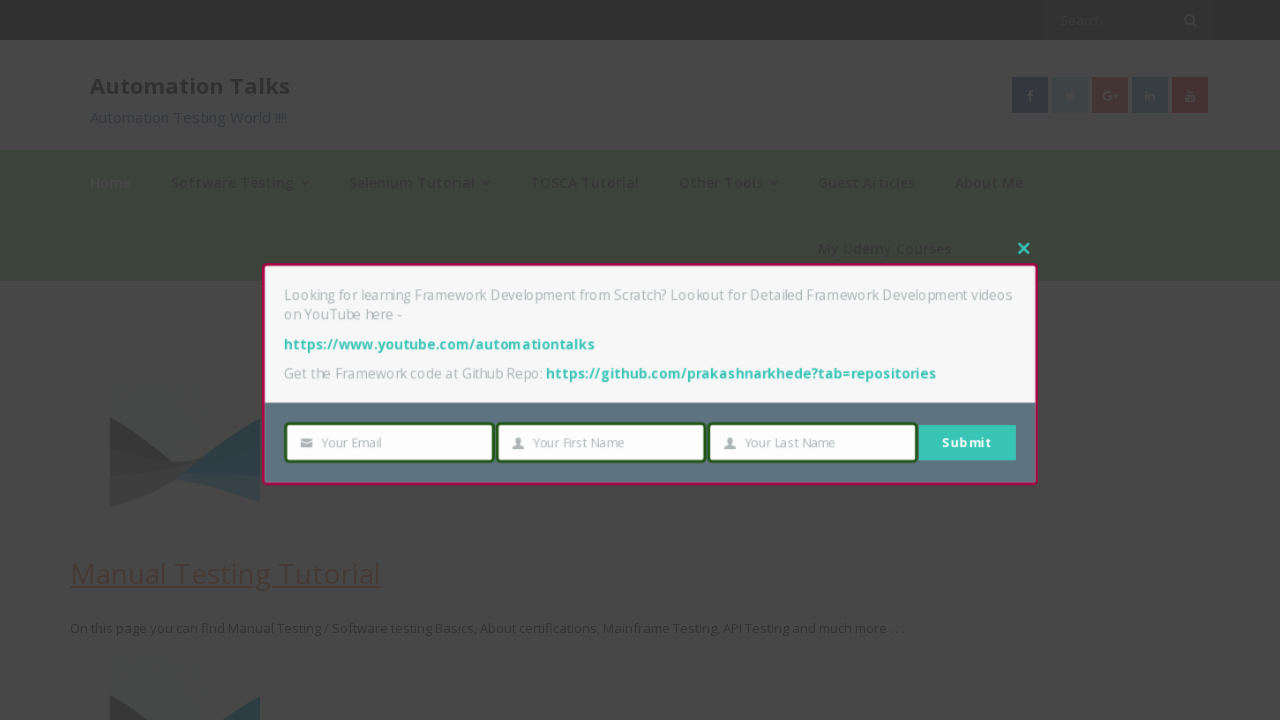

Retrieved page title: AutomationTalks - Learn Automation Testing
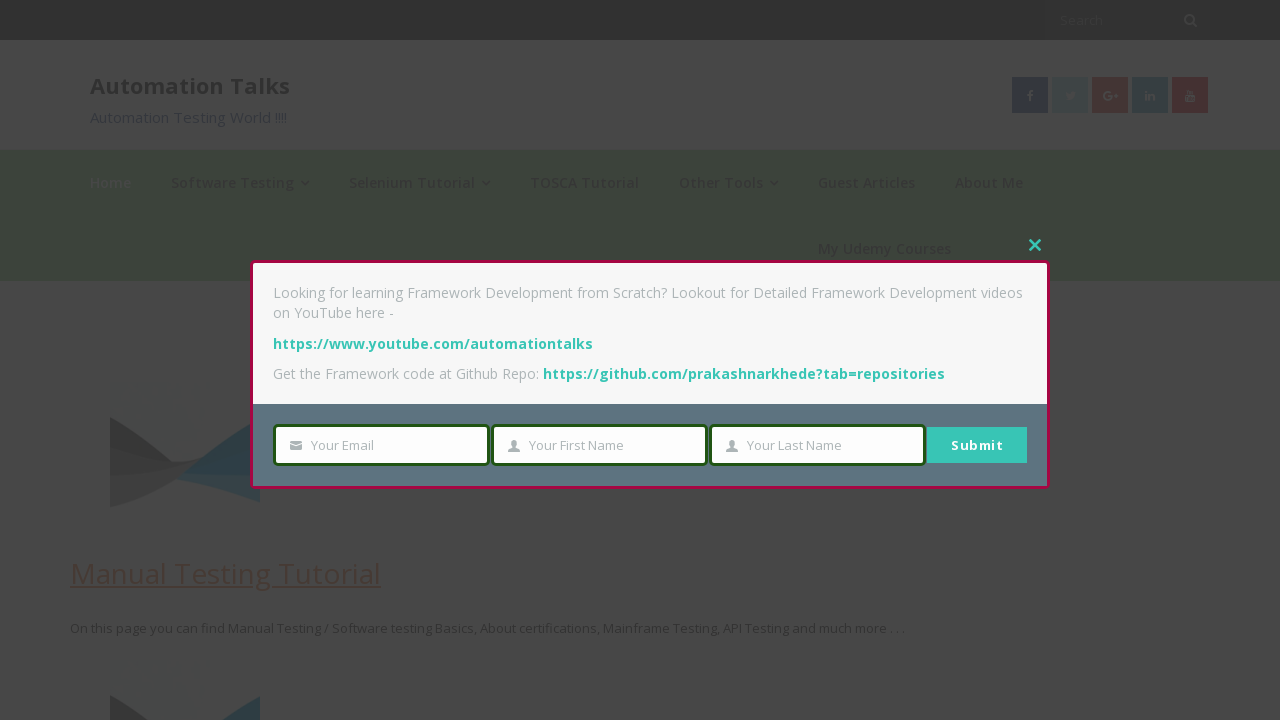

Verified page title is present: AutomationTalks - Learn Automation Testing
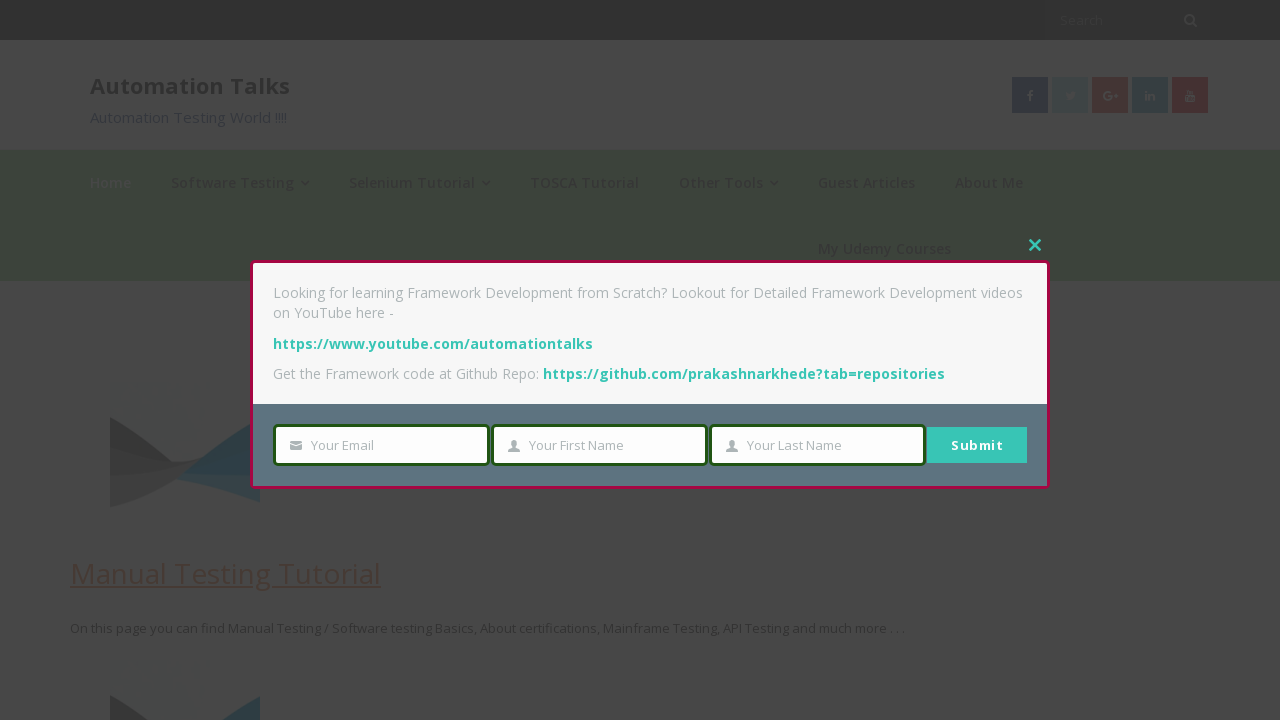

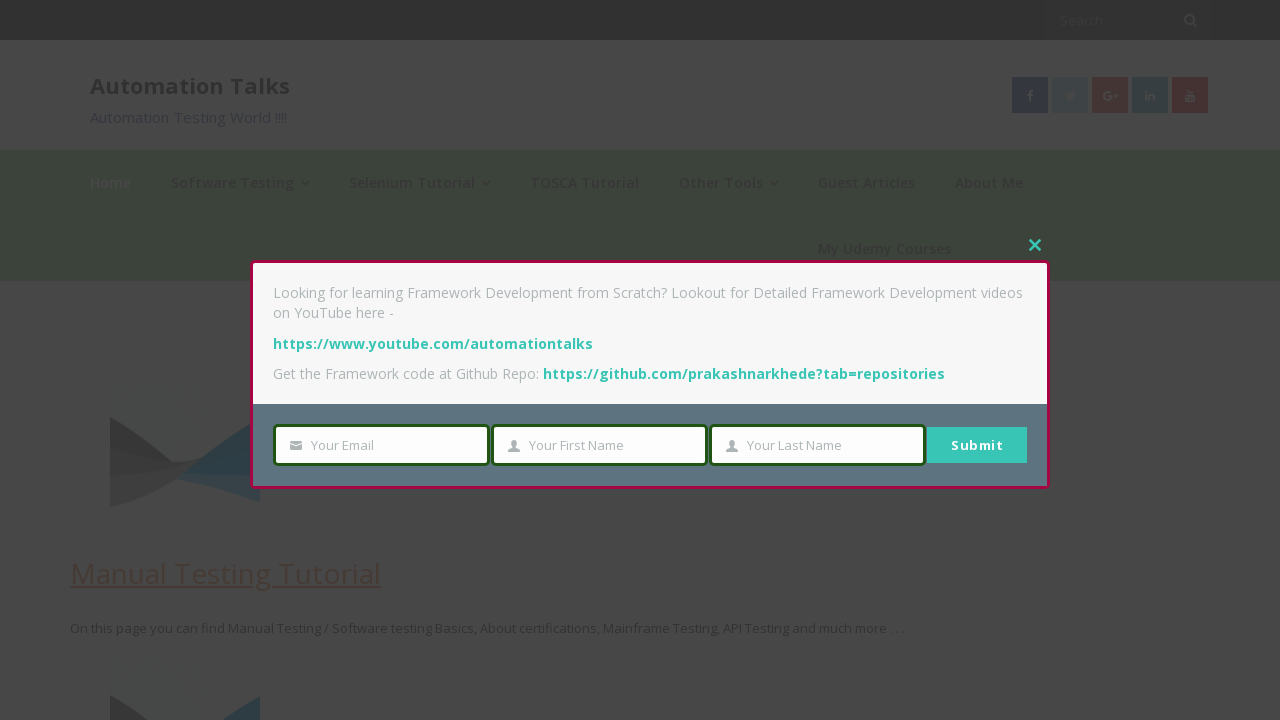